Tests radio button functionality by clicking multiple radio button options across different groups

Starting URL: https://leafground.com/radio.xhtml

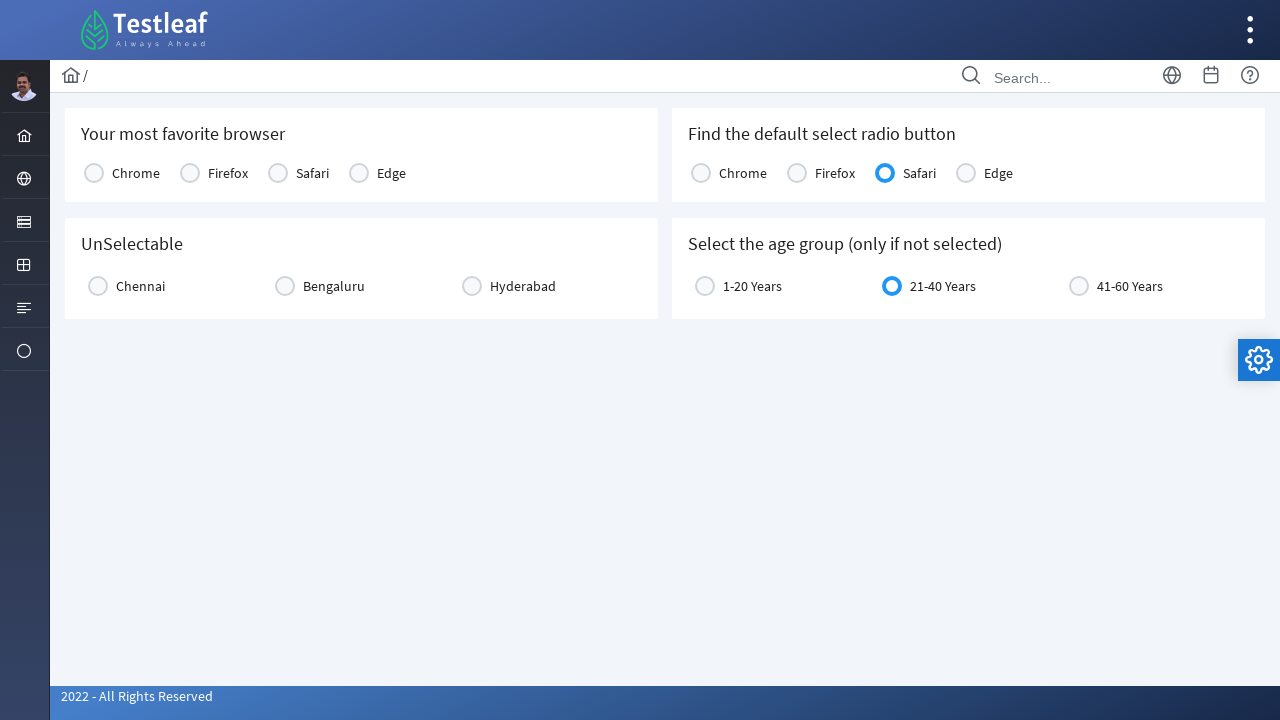

Clicked second radio button in first group at (190, 173) on (//table[starts-with(@id,'j_idt87')]//div[contains(@class,'ui-radiobutton-box')]
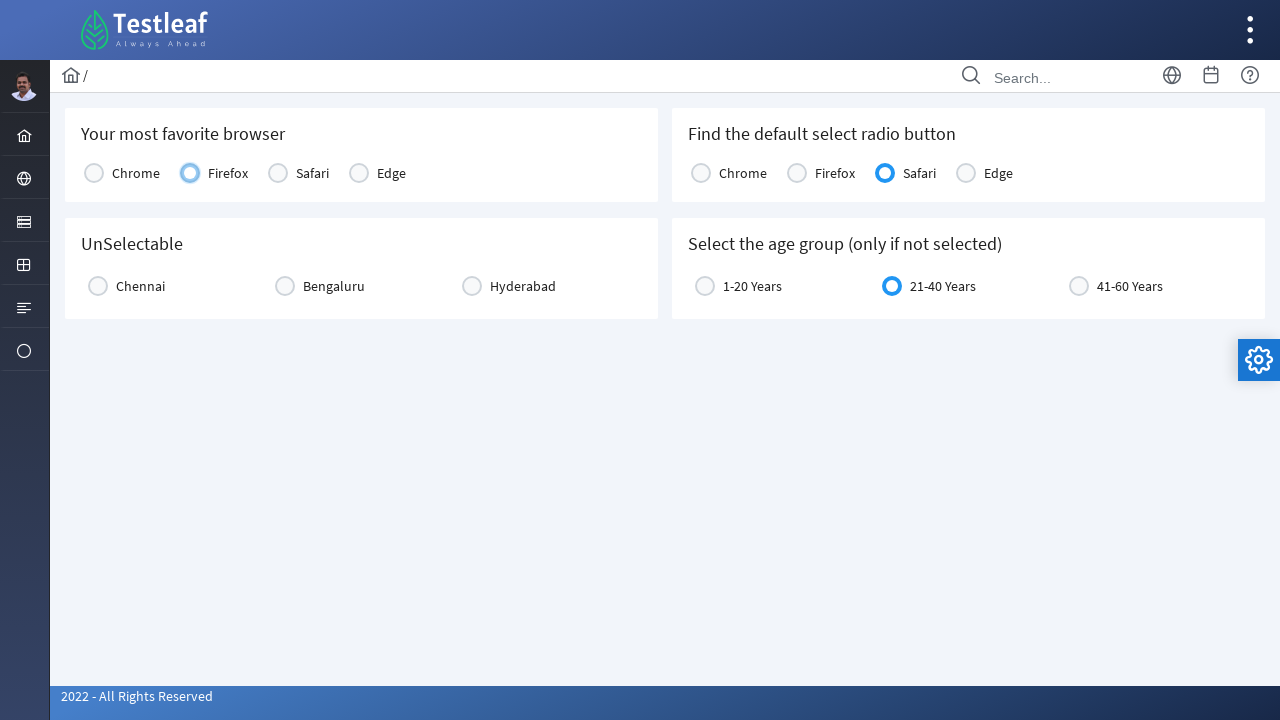

Clicked first radio button in city2 group at (98, 286) on (//div[starts-with(@id,'j_idt87:city2')]//div[contains(@class,'ui-radiobutton-bo
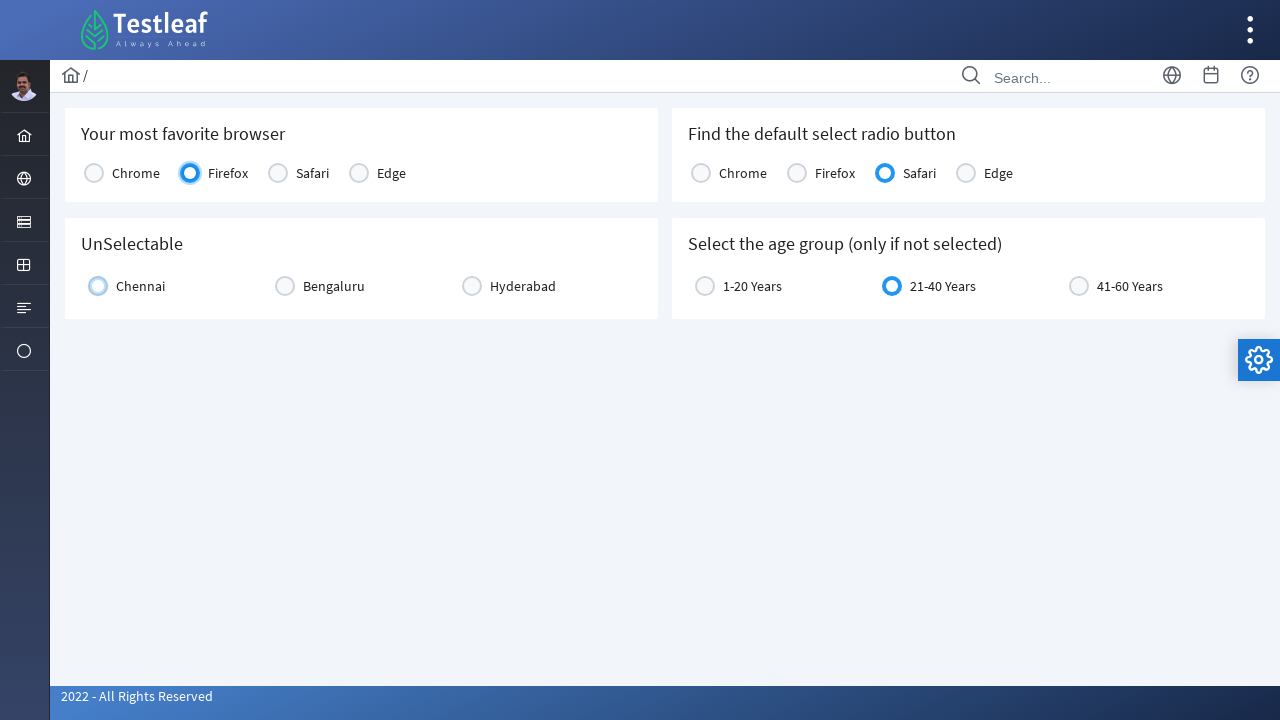

Clicked second radio button in console2 group at (797, 173) on (//table[starts-with(@id,'j_idt87:console2')]//div[contains(@class,'ui-radiobutt
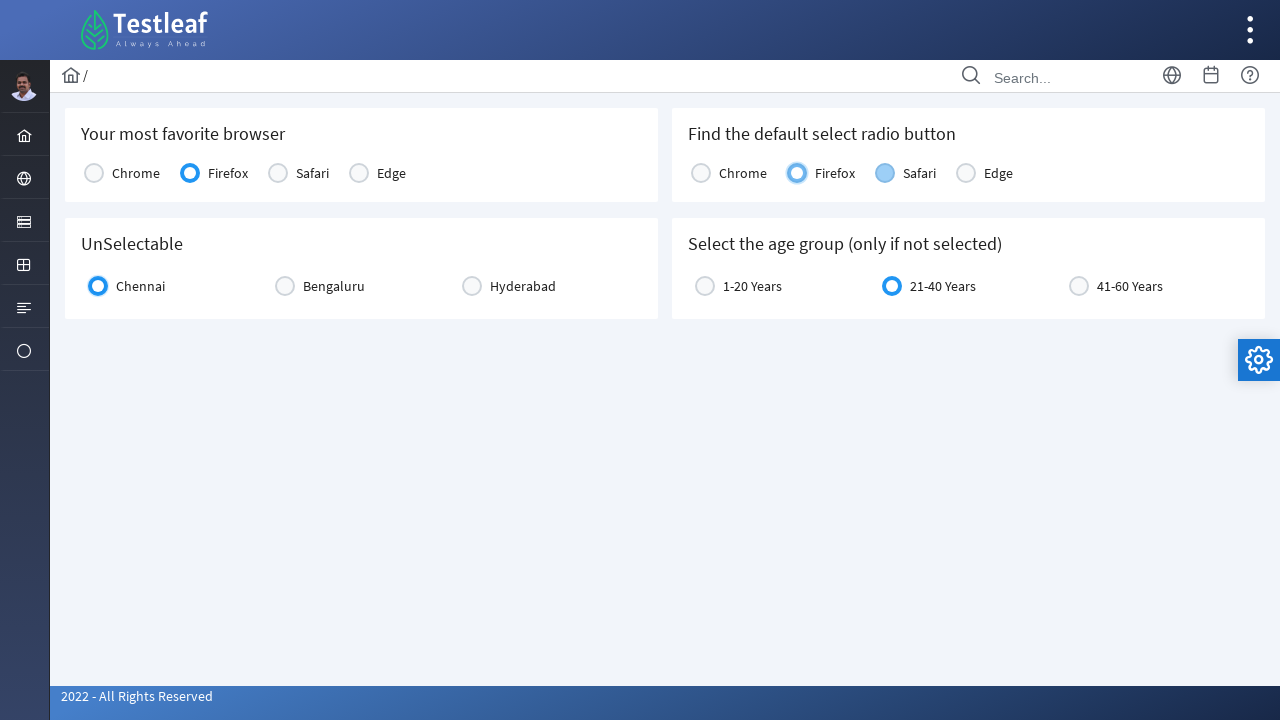

Clicked second radio button in age group (first click) at (892, 286) on (//*[starts-with(@id,'j_idt87:age')]//div[contains(@class,'ui-radiobutton-box')]
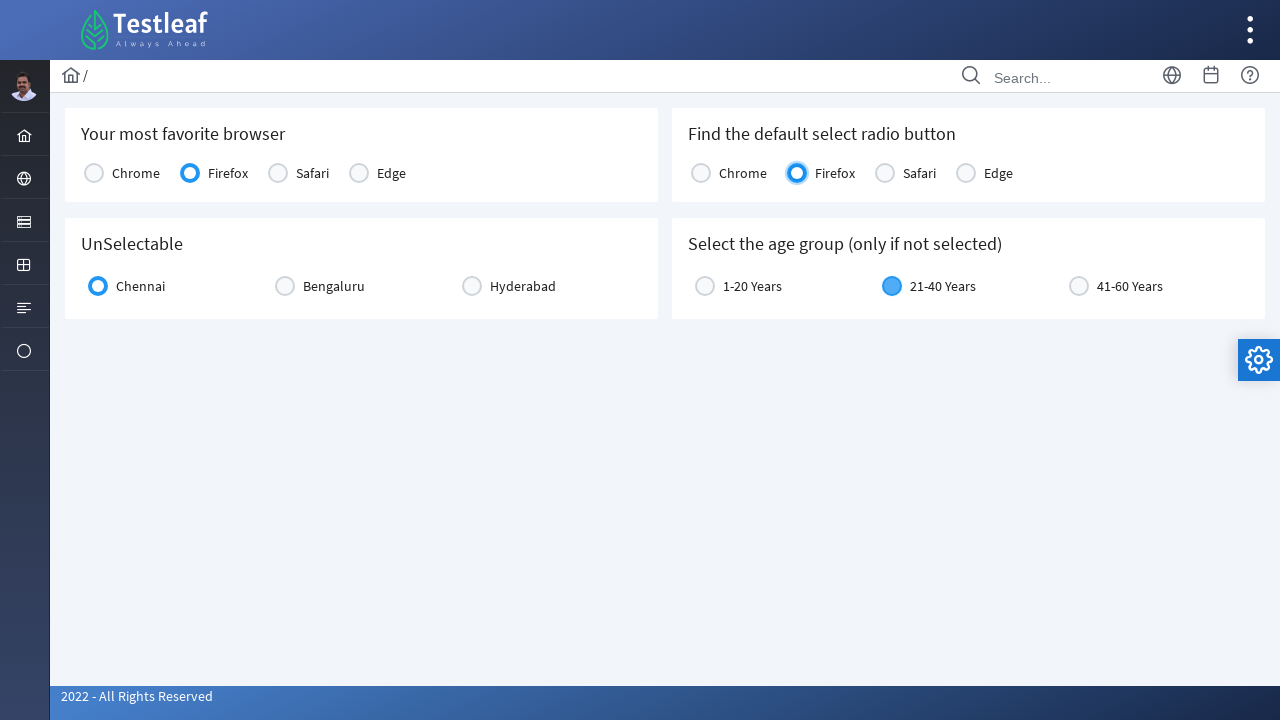

Clicked second radio button in age group (second click to test toggle behavior) at (892, 286) on (//*[starts-with(@id,'j_idt87:age')]//div[contains(@class,'ui-radiobutton-box')]
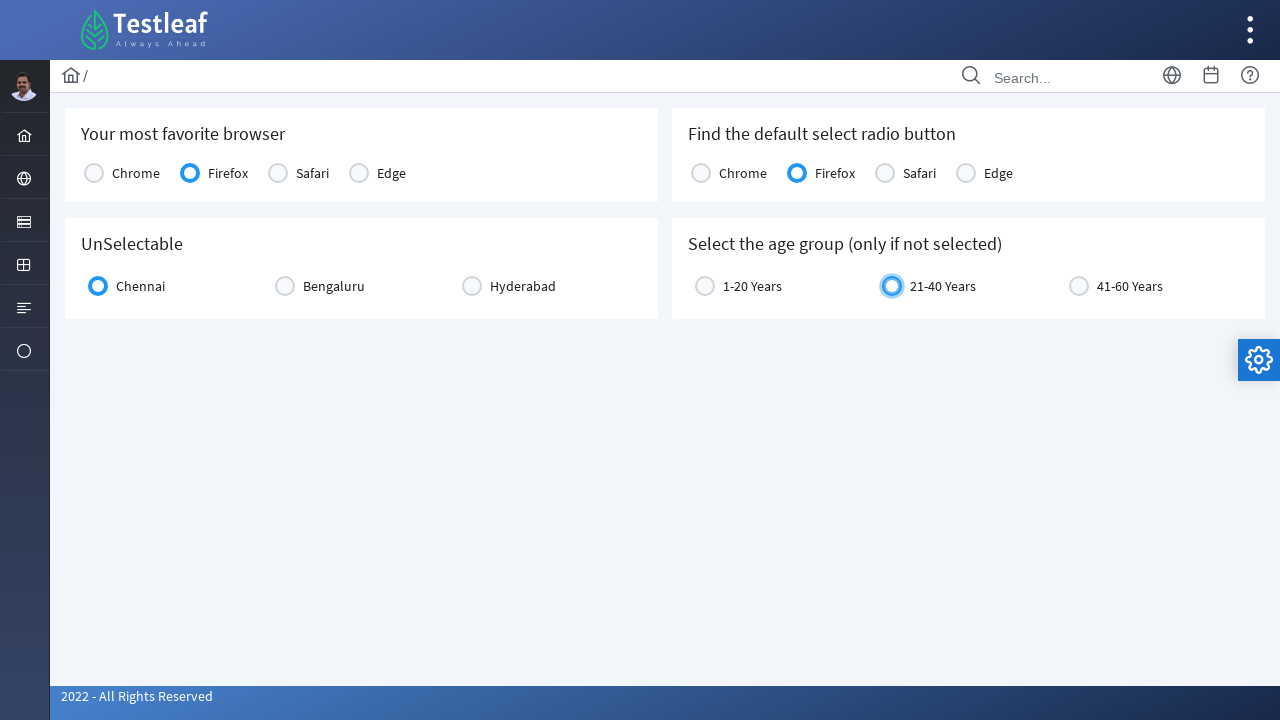

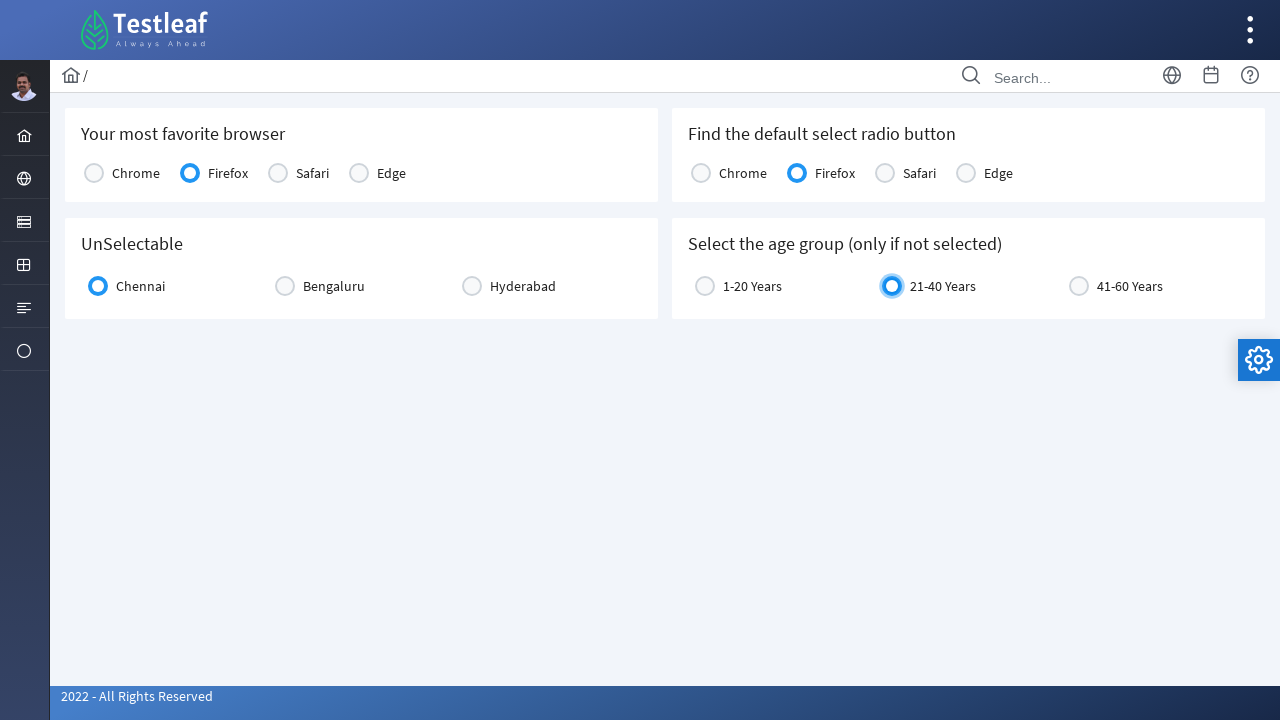